Navigates to an Angular demo application and clicks on the library navigation link to access the library section.

Starting URL: https://rahulshettyacademy.com/angularAppdemo/

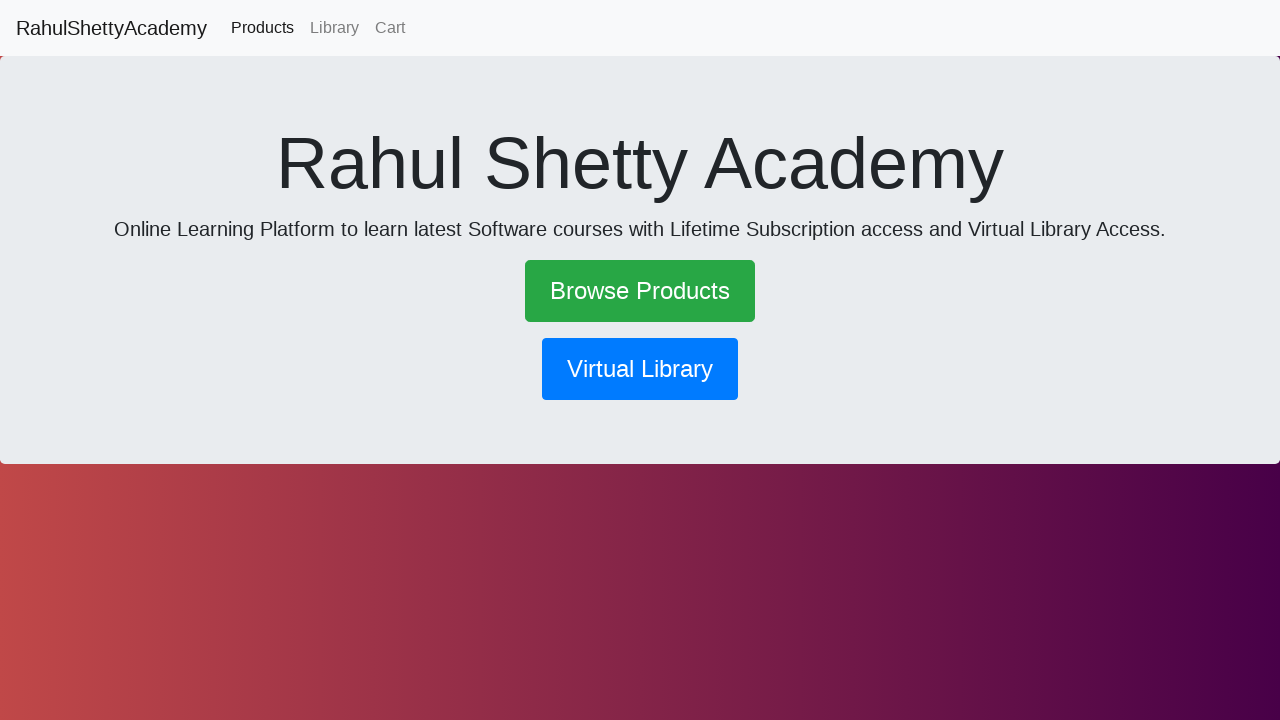

Navigated to Angular demo application at https://rahulshettyacademy.com/angularAppdemo/
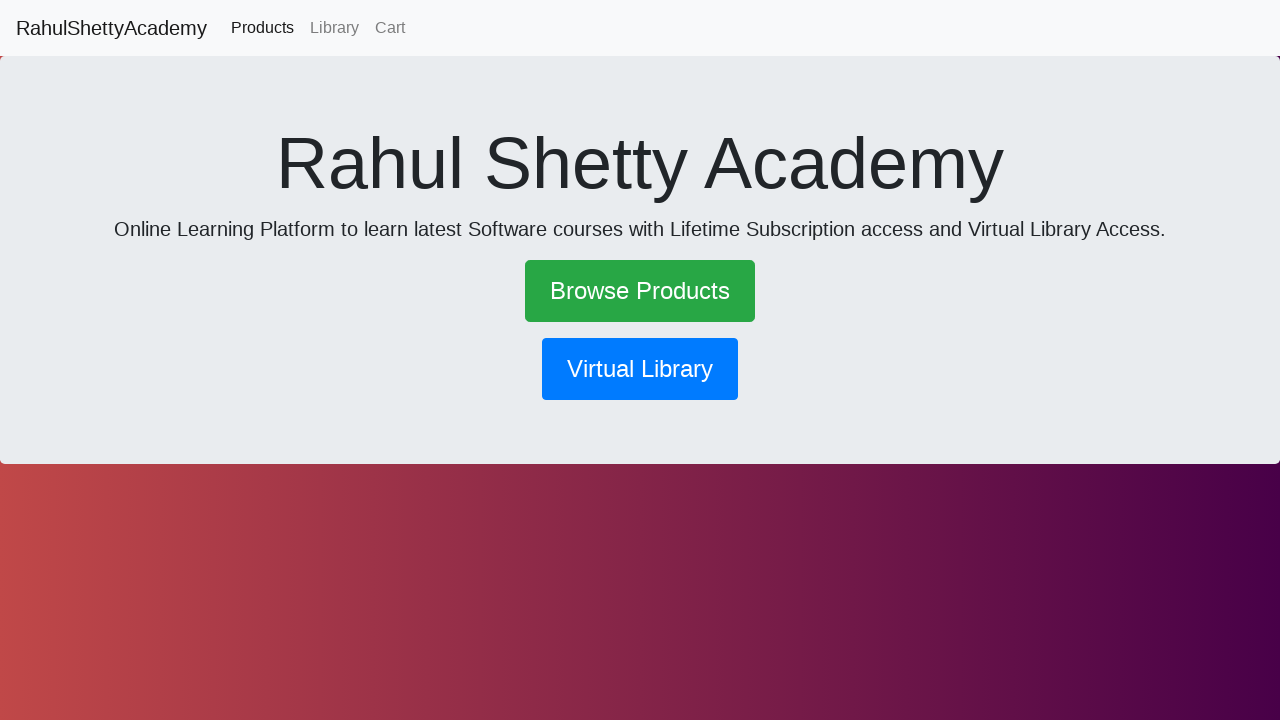

Clicked on library navigation link at (334, 28) on [routerlink*='library']
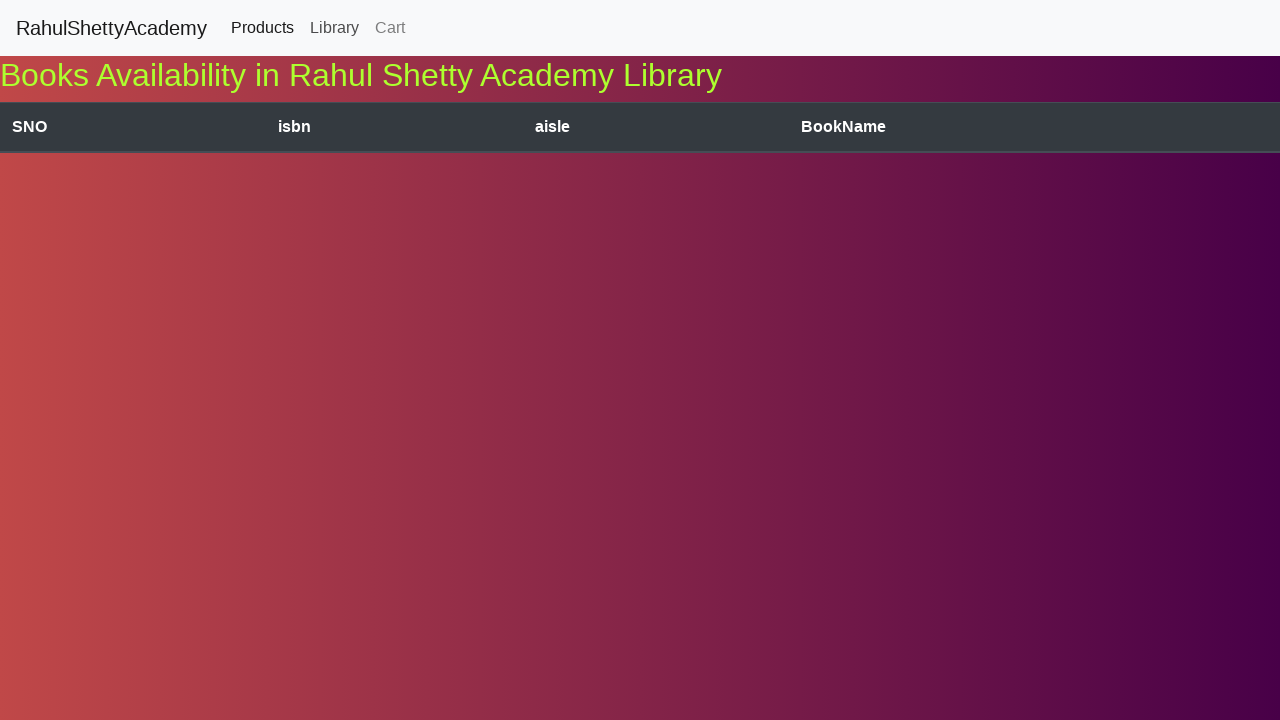

Page navigation completed and reached network idle state
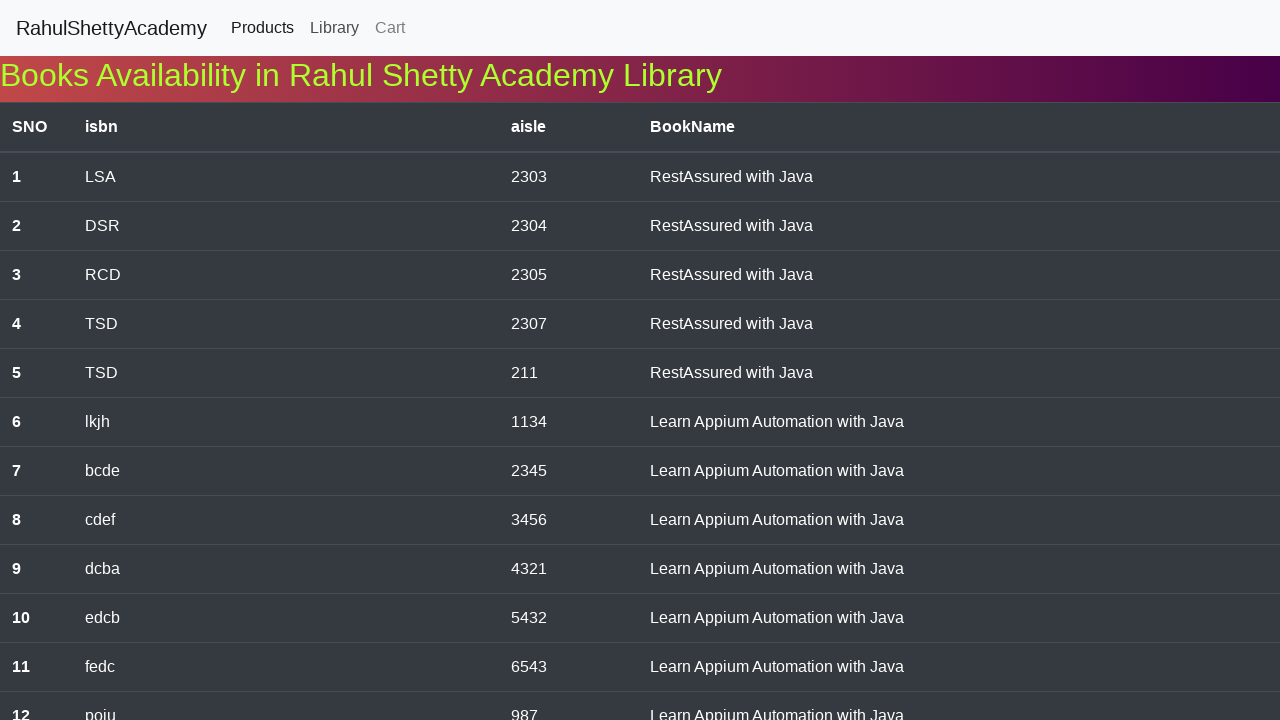

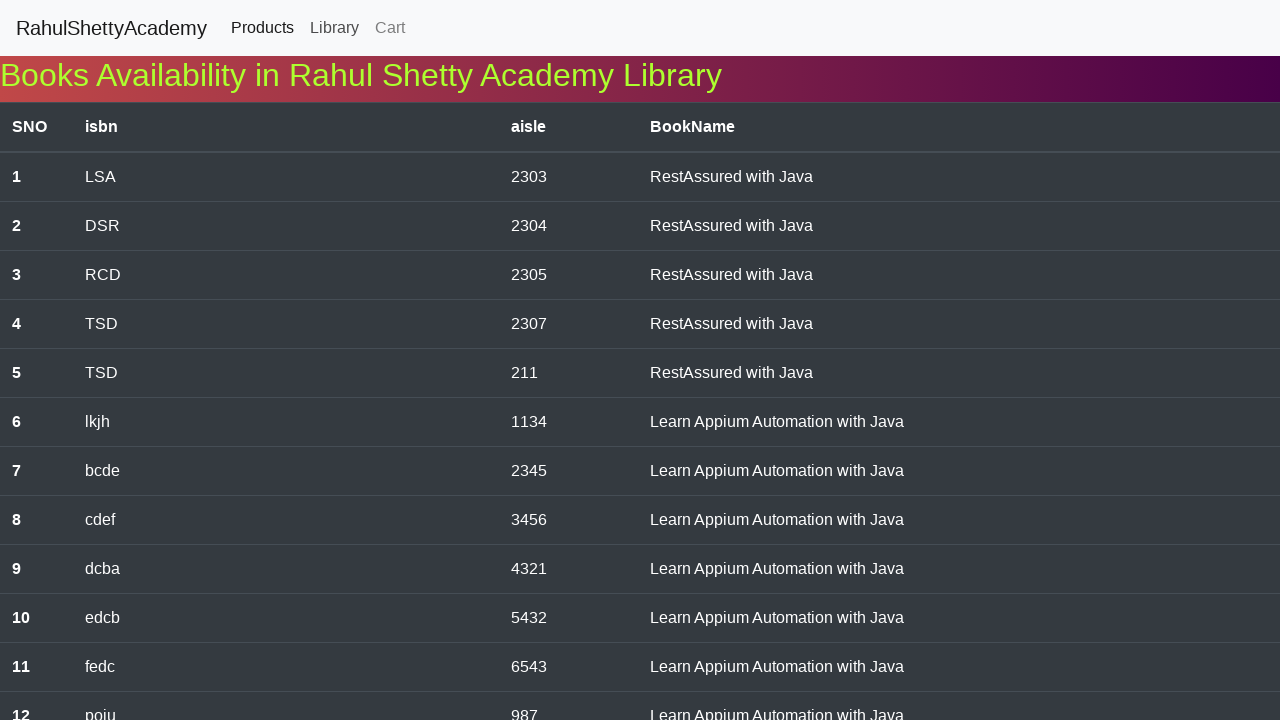